Tests HTML5 drag and drop functionality by dragging column A to column B and verifying the headers swap positions.

Starting URL: https://automationfc.github.io/drag-drop-html5/

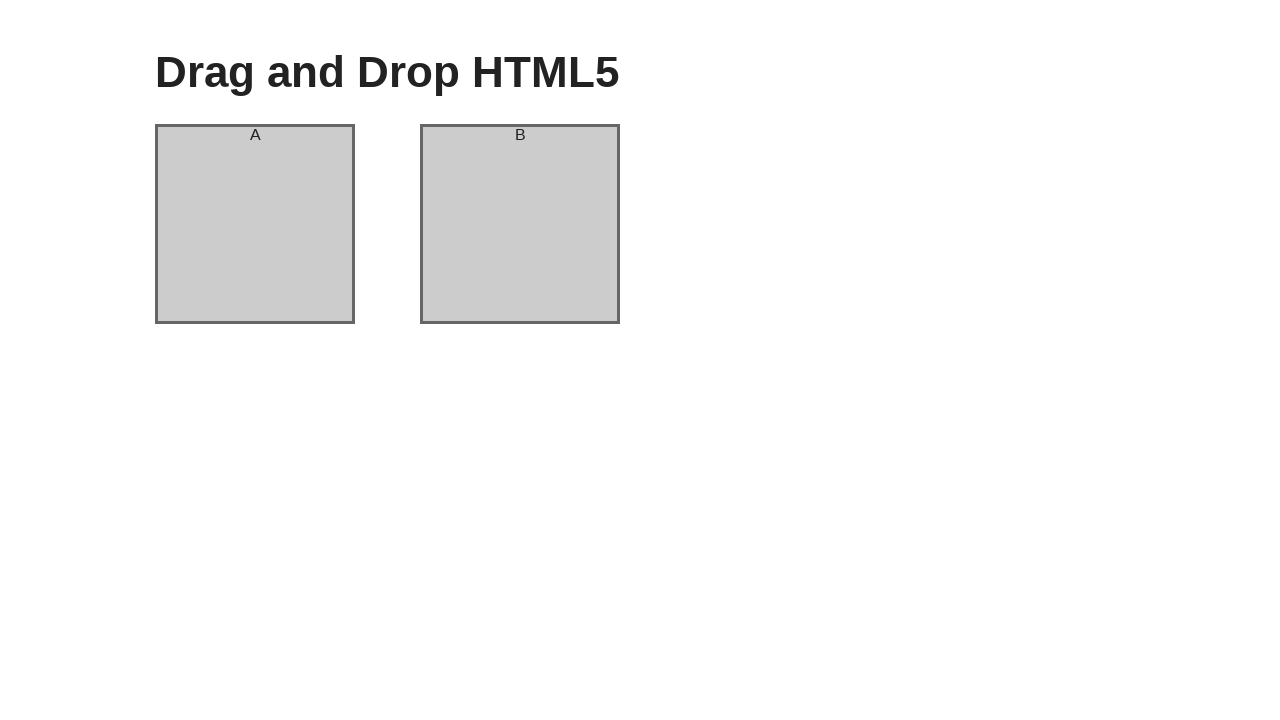

Located column A header element
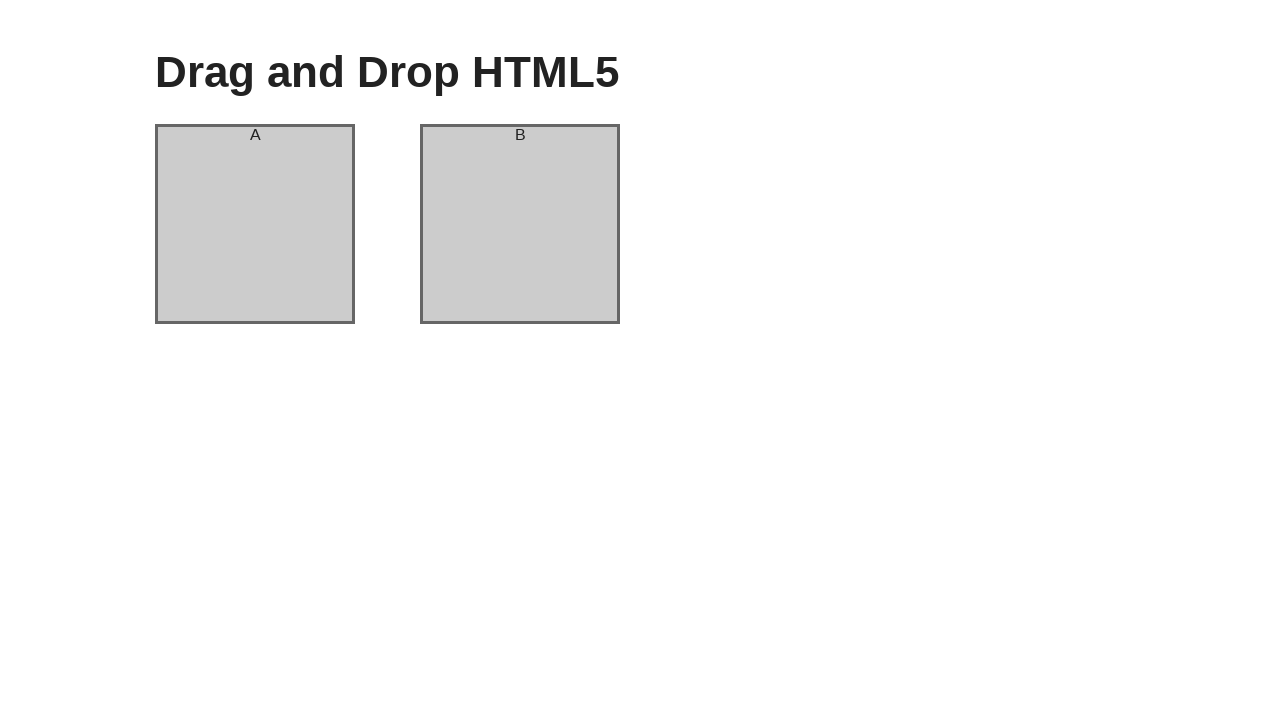

Located column B header element
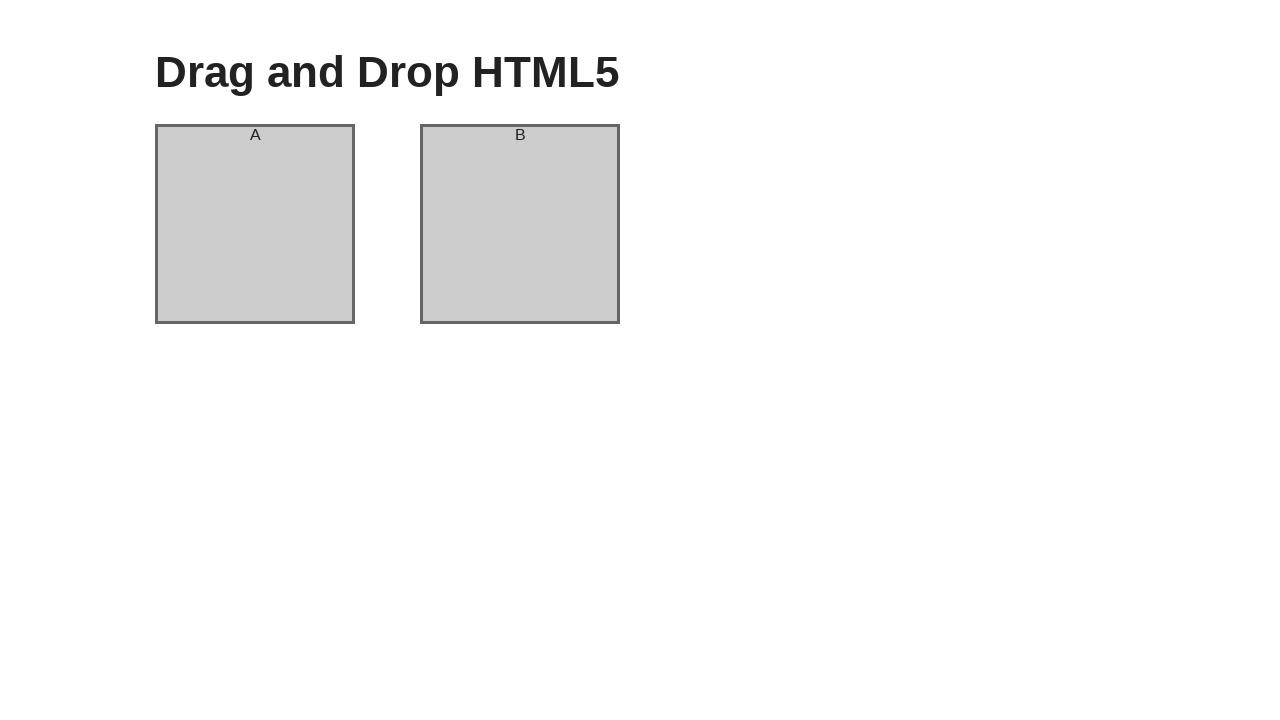

Dragged column A header to column B at (520, 135)
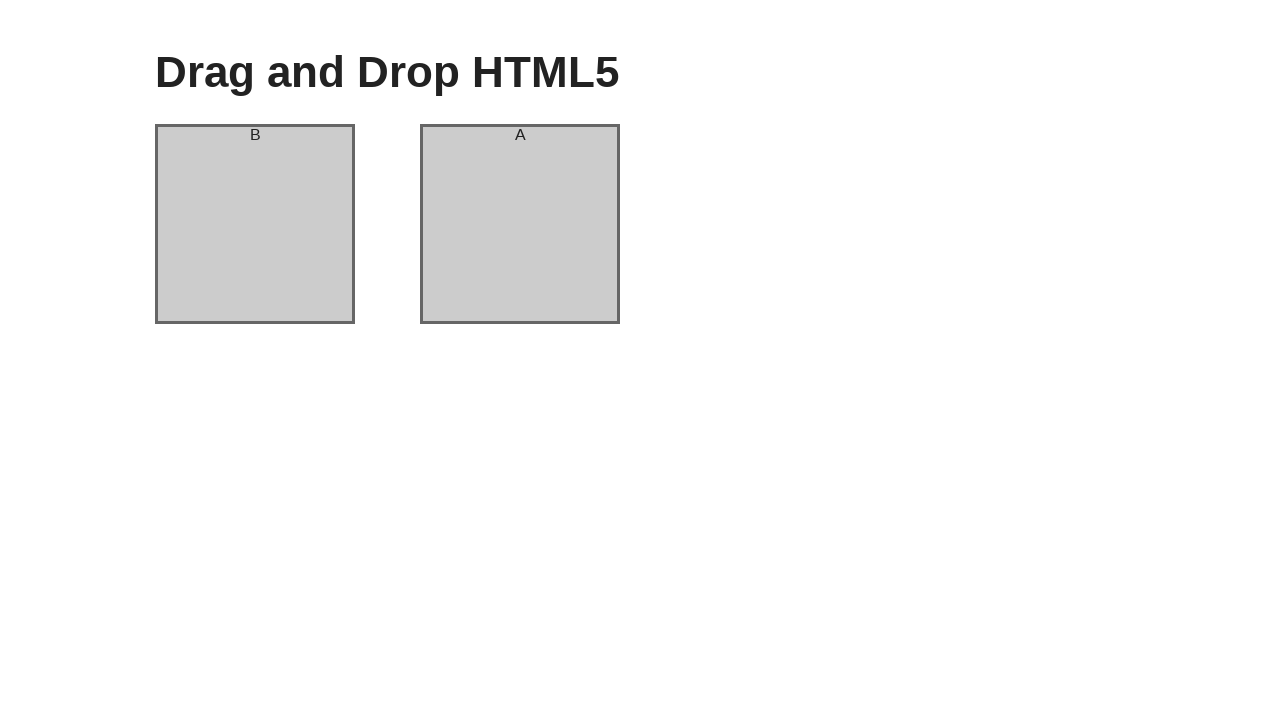

Verified column A header now displays 'B'
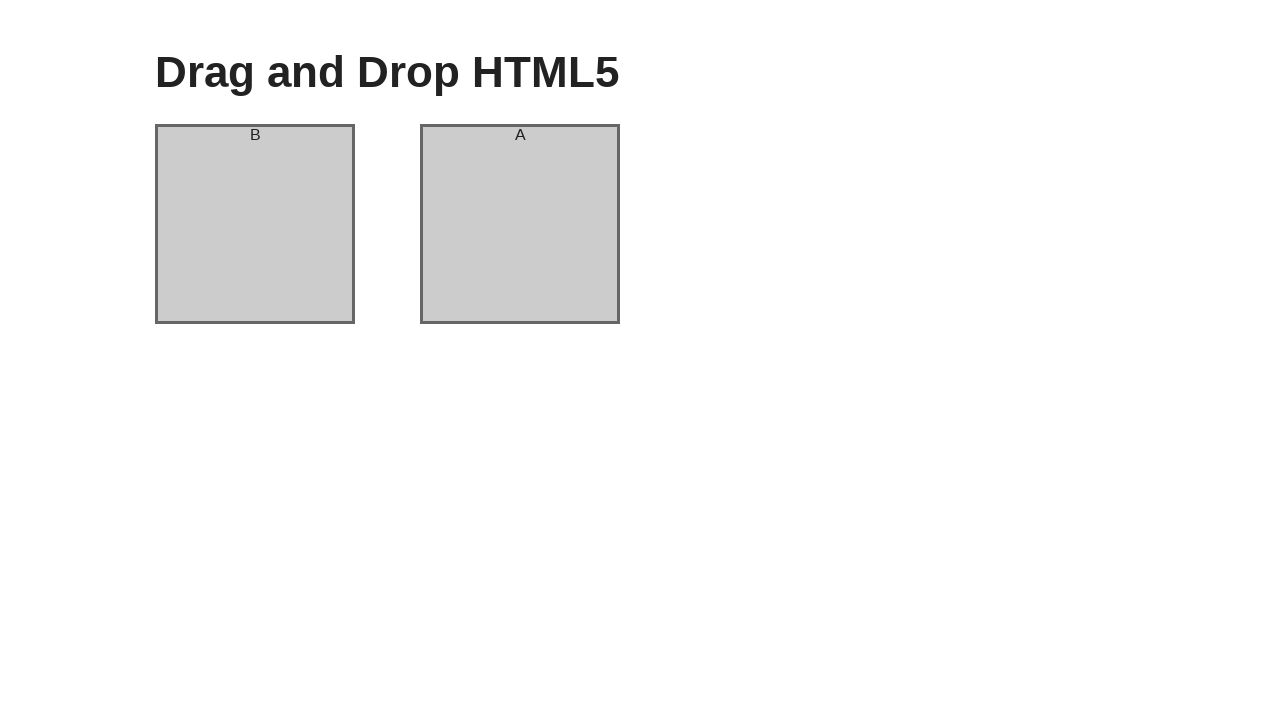

Verified column B header now displays 'A' - drag and drop successful
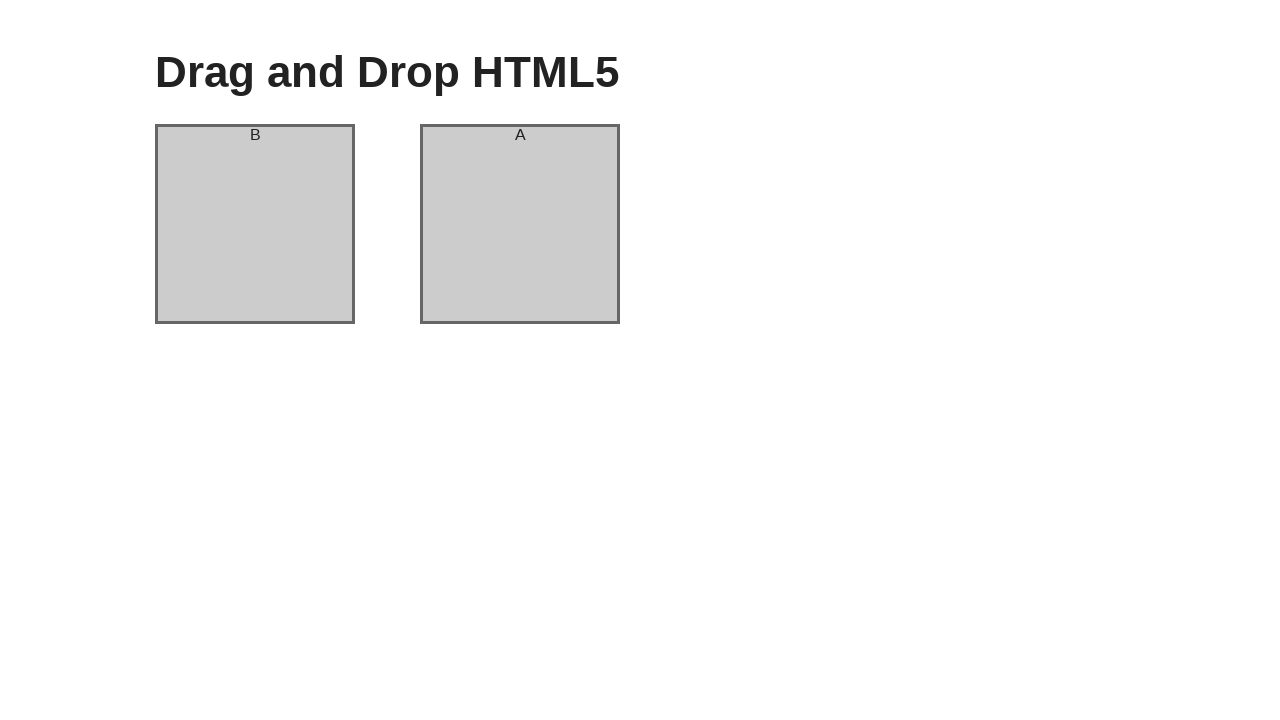

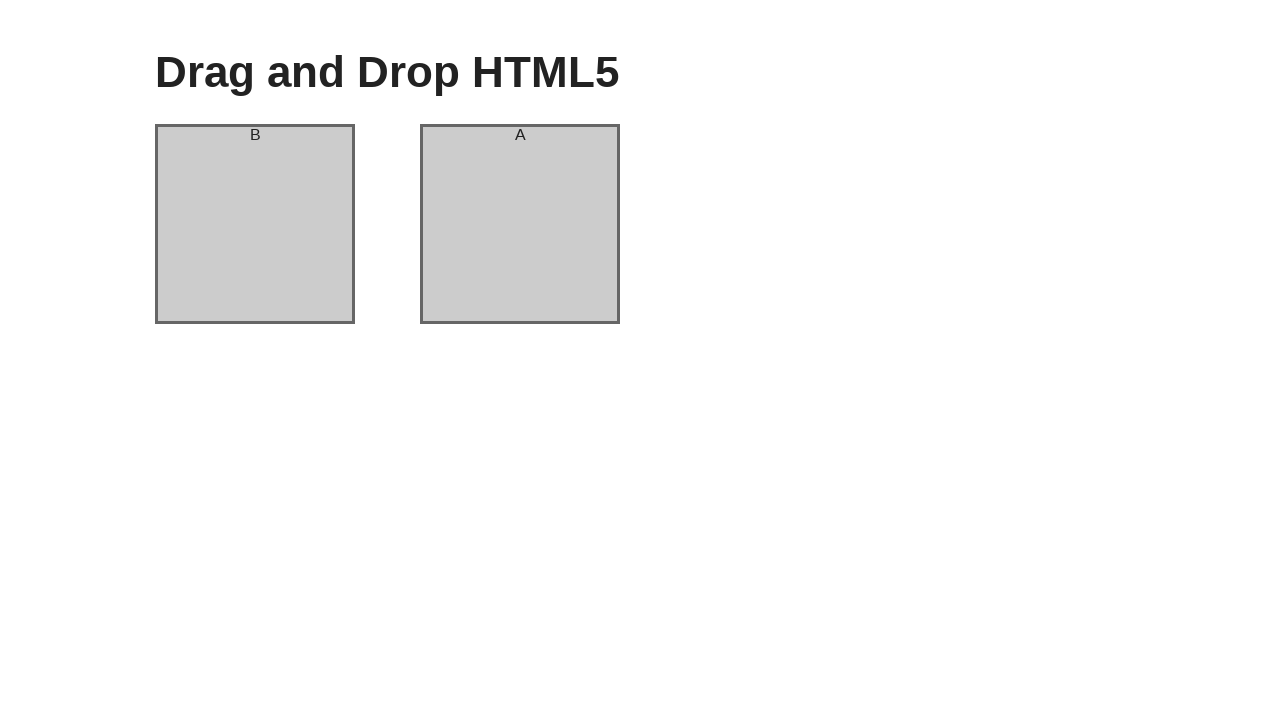